Tests dynamic loading functionality by clicking a start button and verifying that "Hello World!" text appears after loading completes.

Starting URL: https://automationfc.github.io/dynamic-loading/

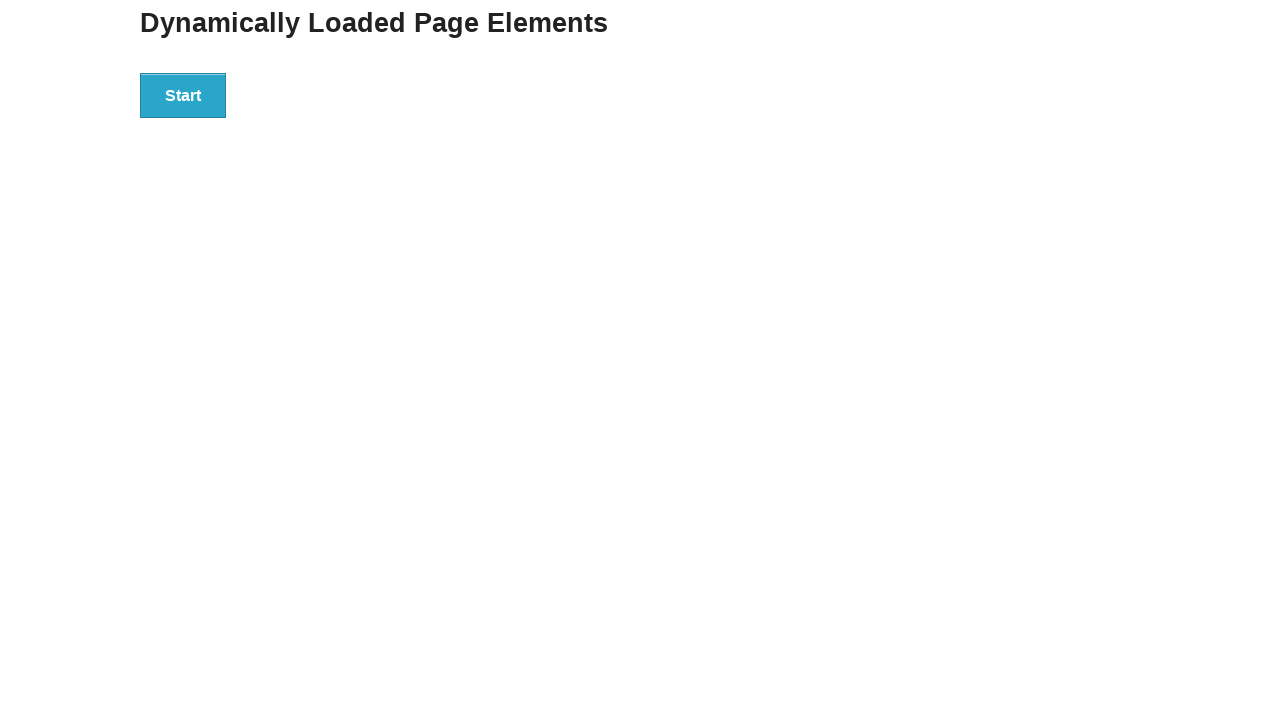

Navigated to dynamic loading test page
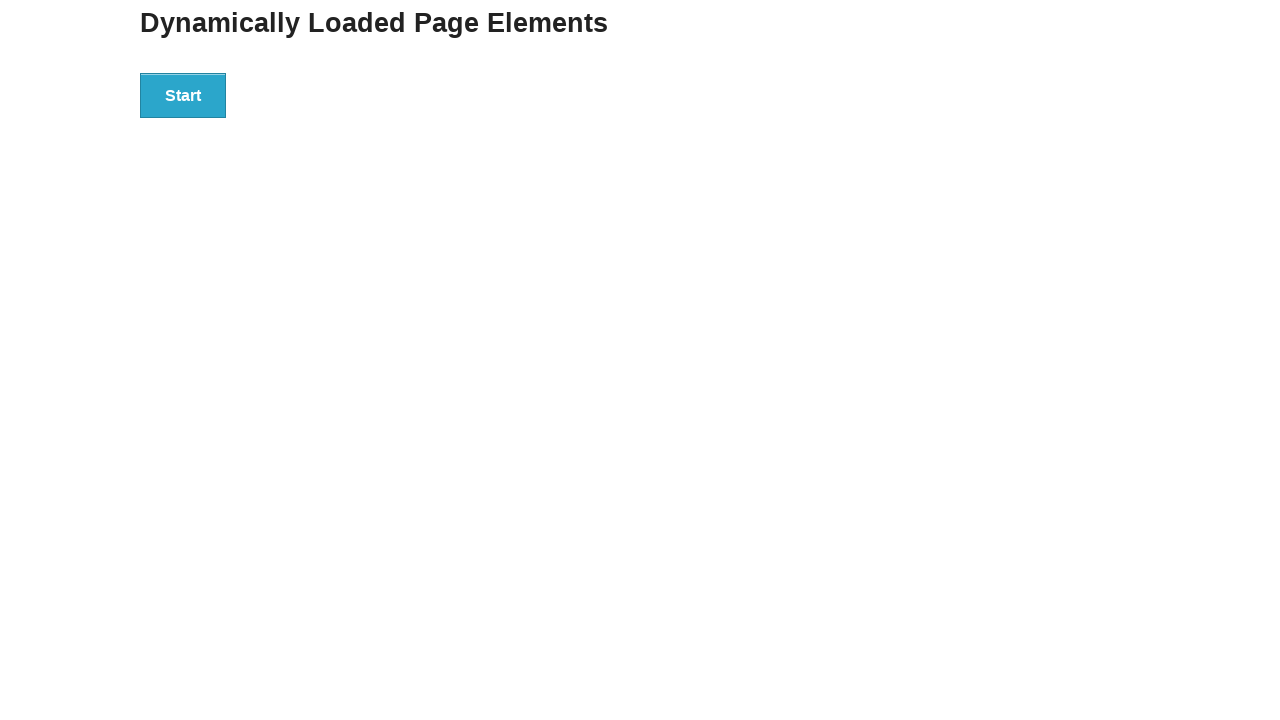

Clicked start button to trigger dynamic loading at (183, 95) on div#start > button
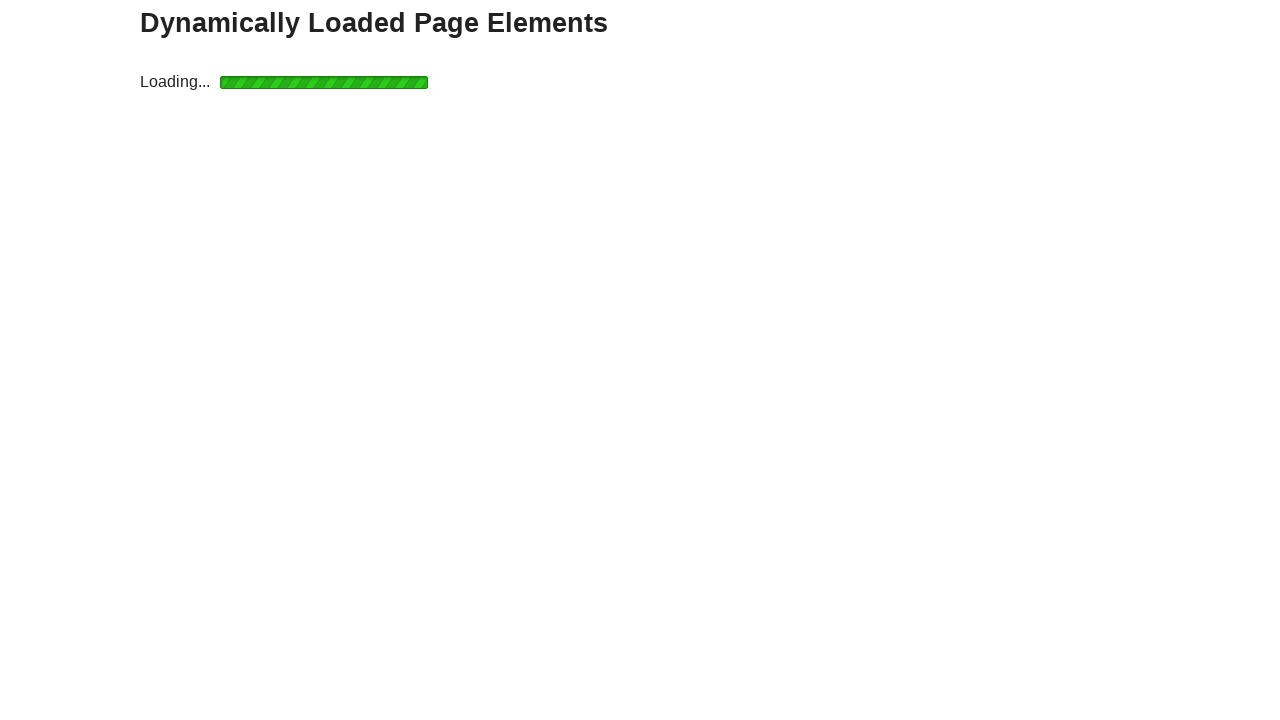

Waited for 'Hello World!' text to appear after loading completes
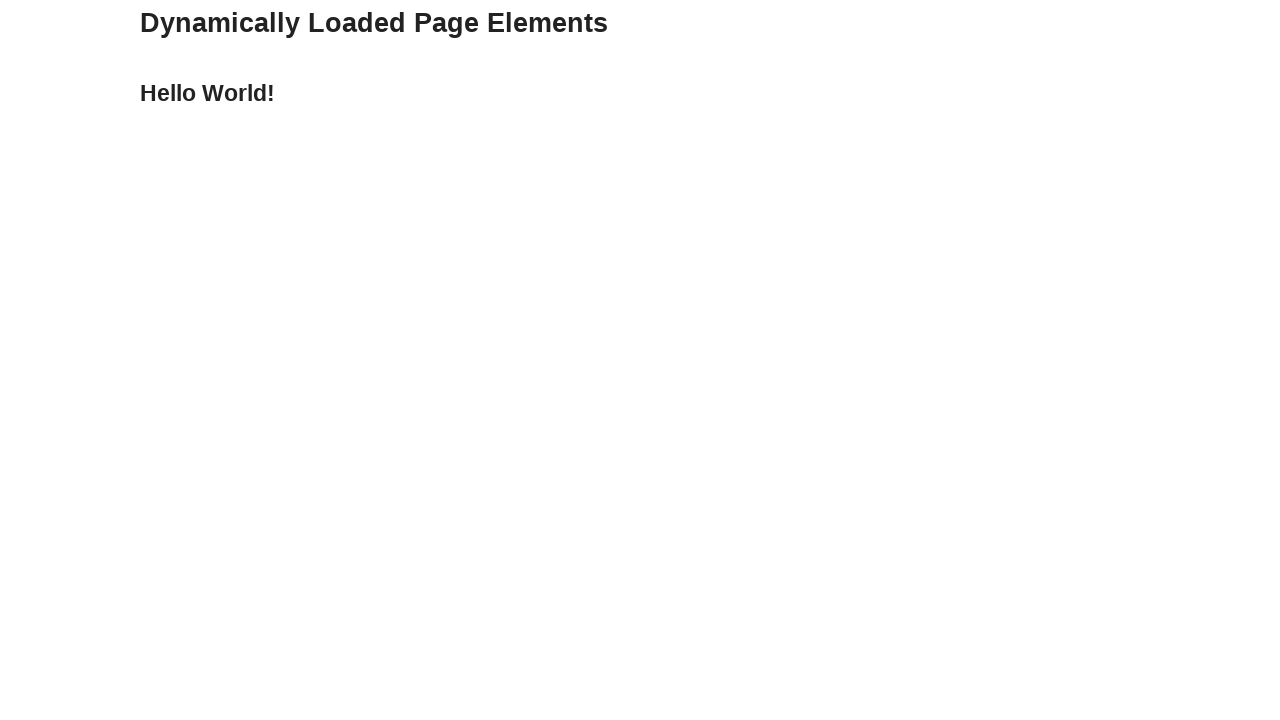

Verified 'Hello World!' text is displayed correctly
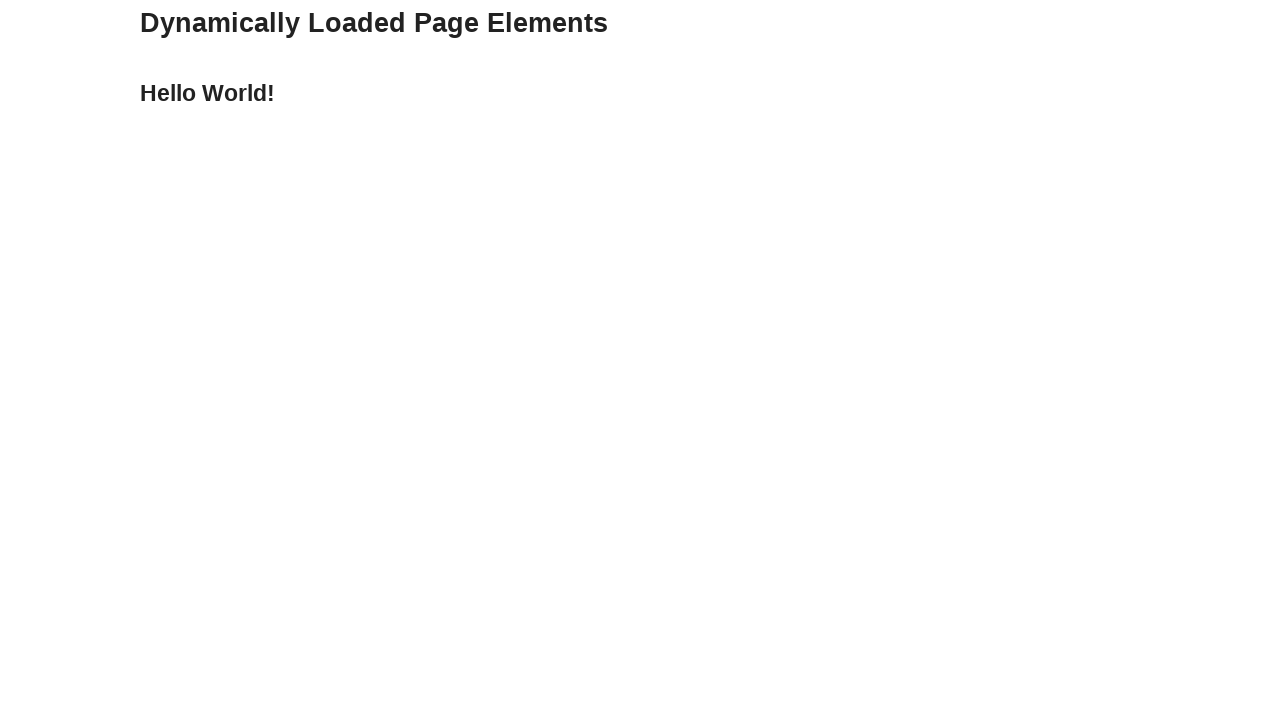

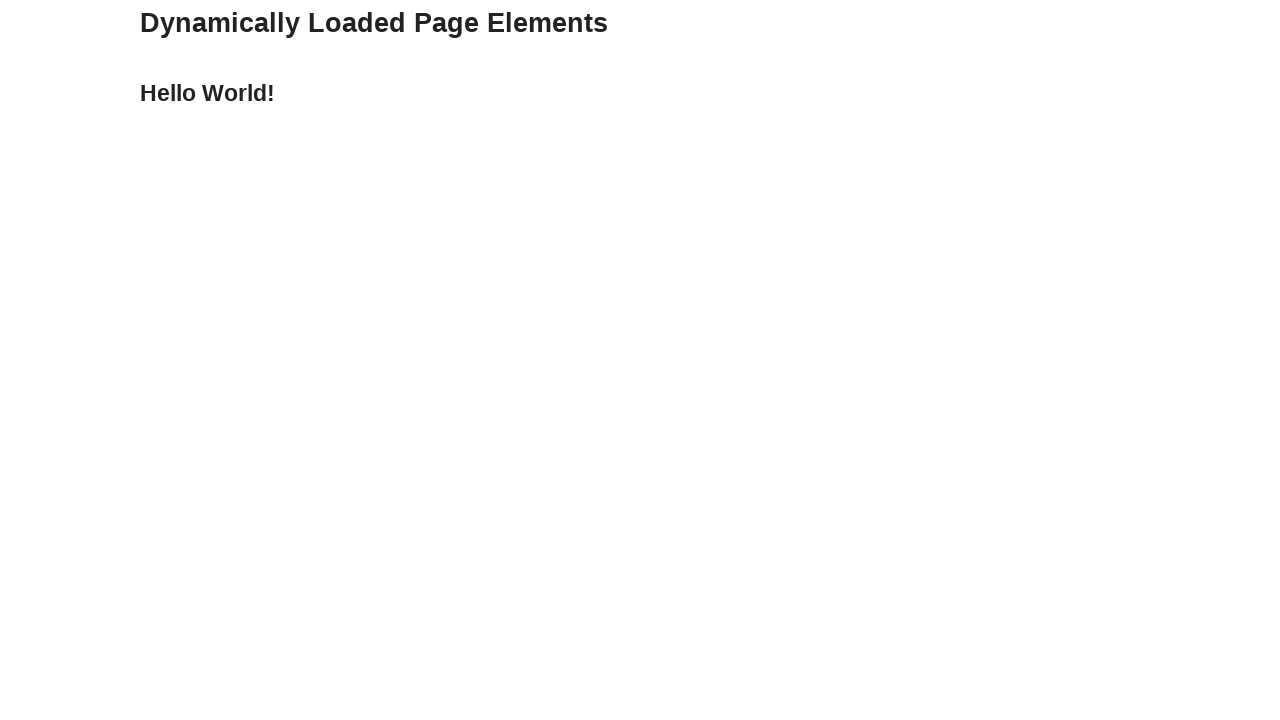